Tests registration form validation by entering an invalid email format and verifying the appropriate error messages are shown.

Starting URL: https://alada.vn/tai-khoan/dang-ky.html

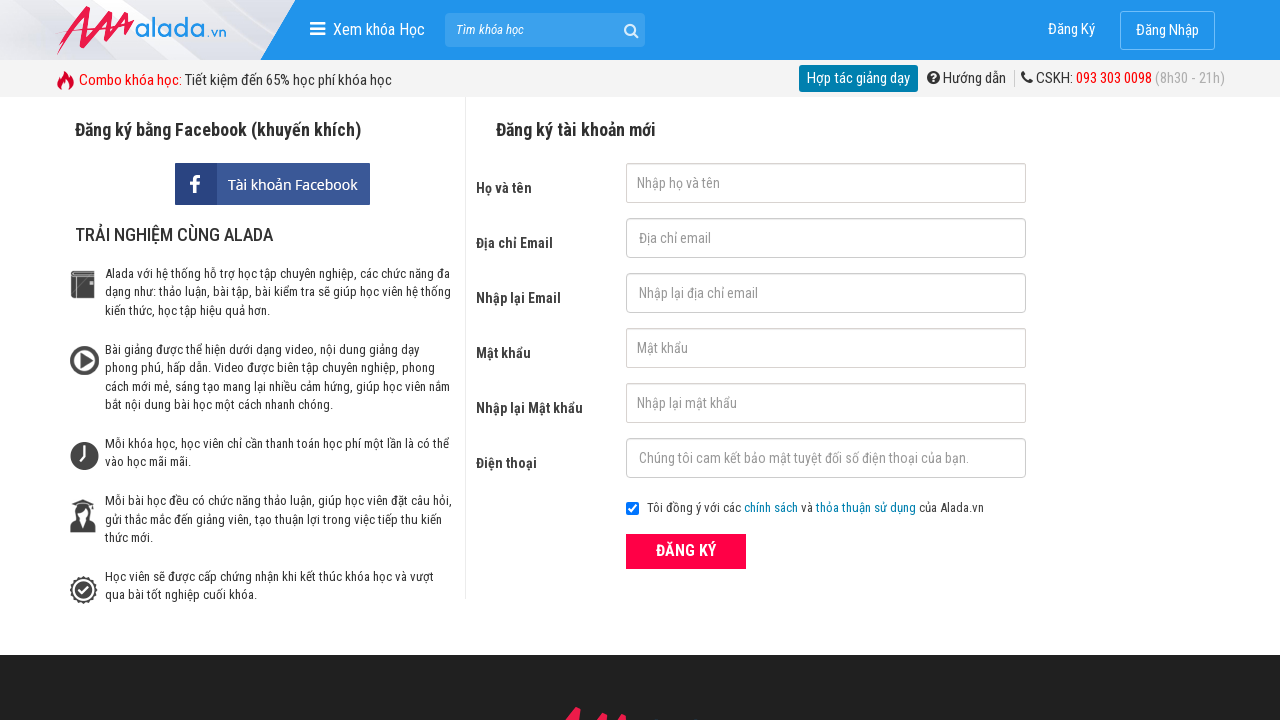

Filled first name field with 'John Wick' on input#txtFirstname
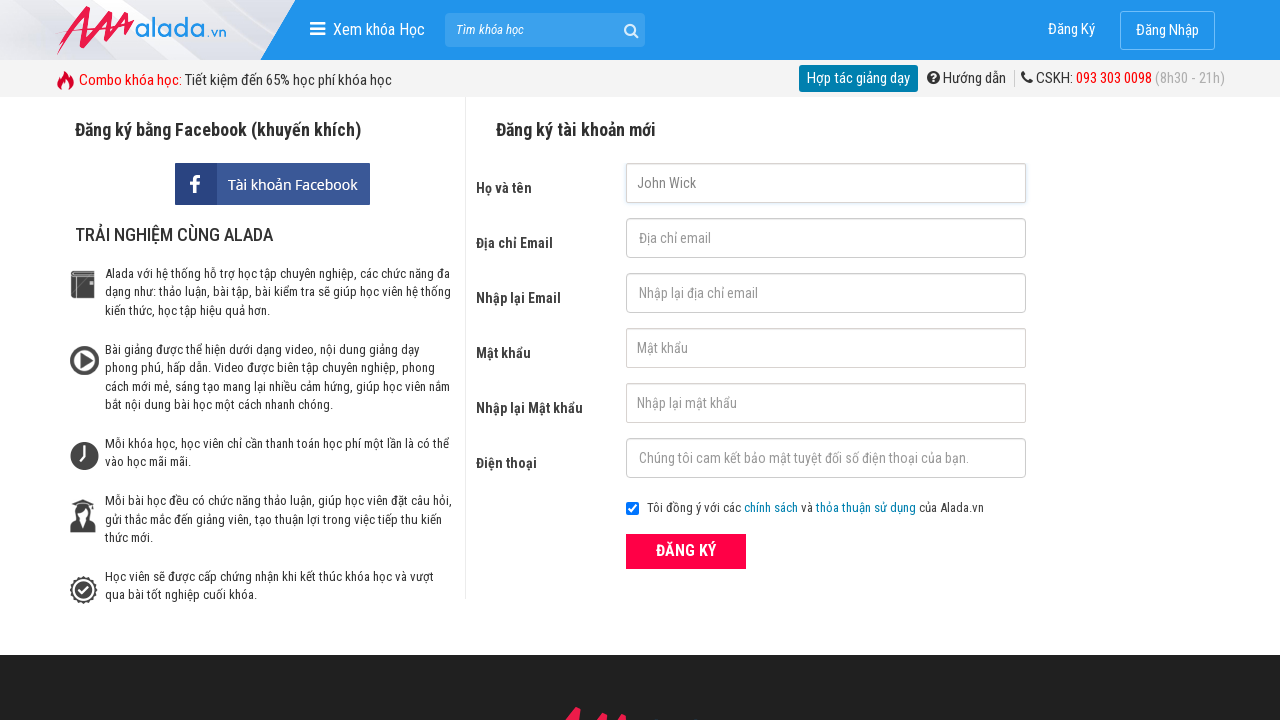

Filled email field with invalid email 'test123@123@' on input#txtEmail
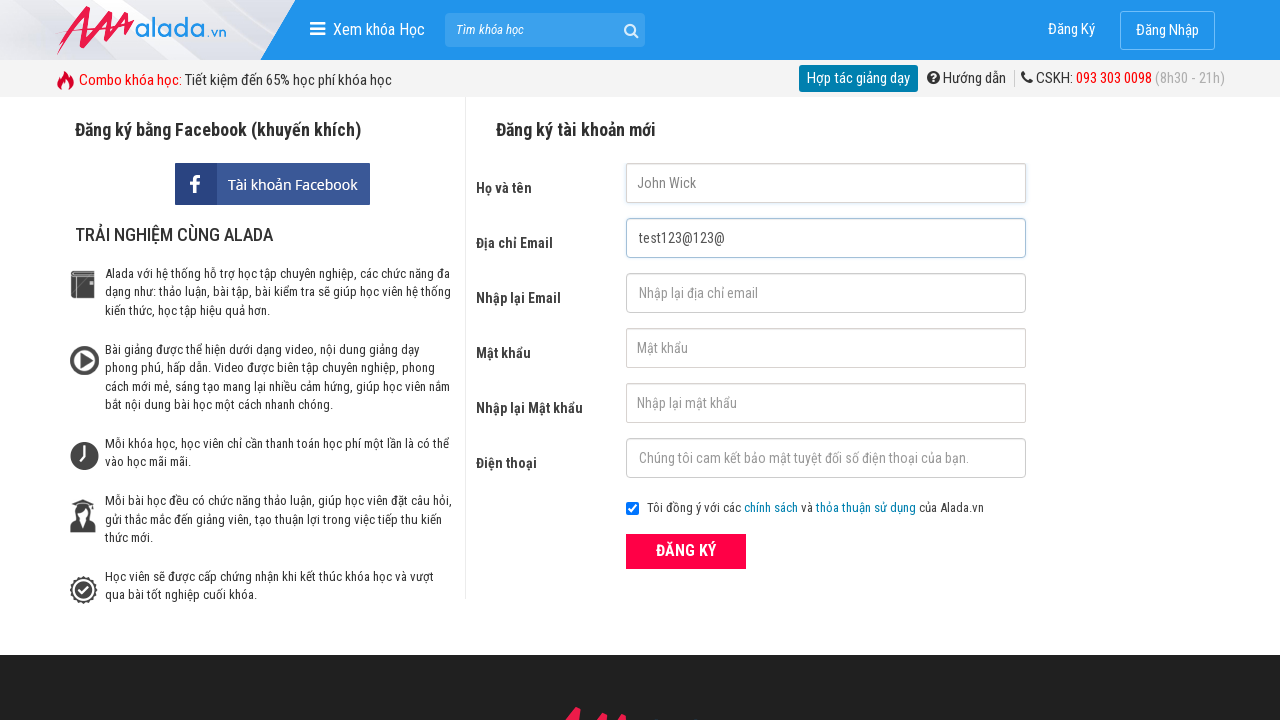

Filled confirm email field with invalid email 'test123@123@' on input#txtCEmail
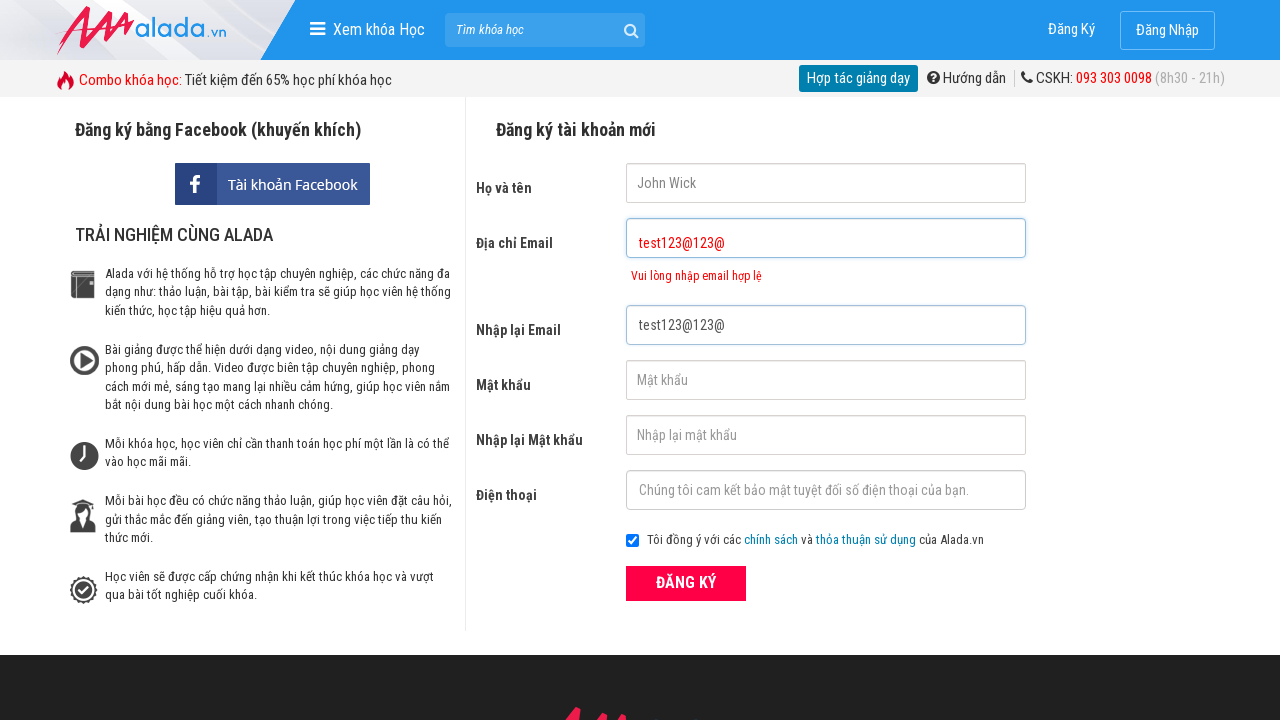

Filled password field with 'test123@123@' on input#txtPassword
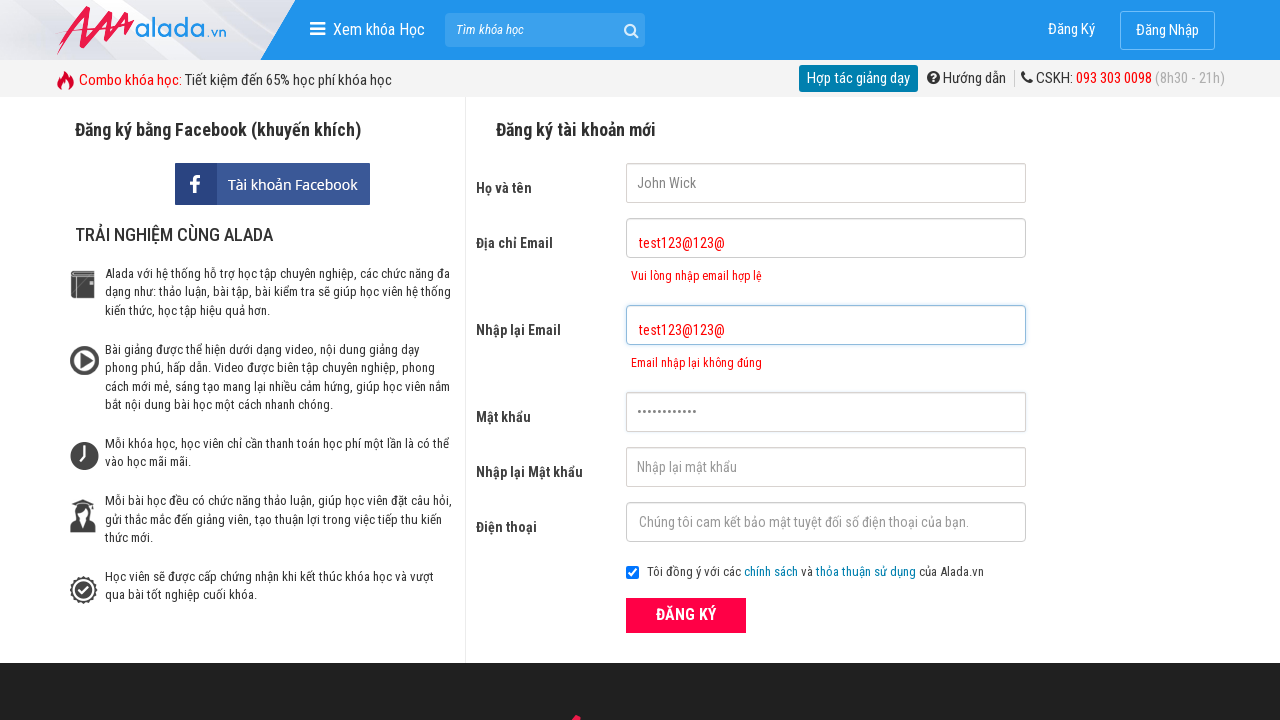

Filled confirm password field with 'test123@123@' on input#txtCPassword
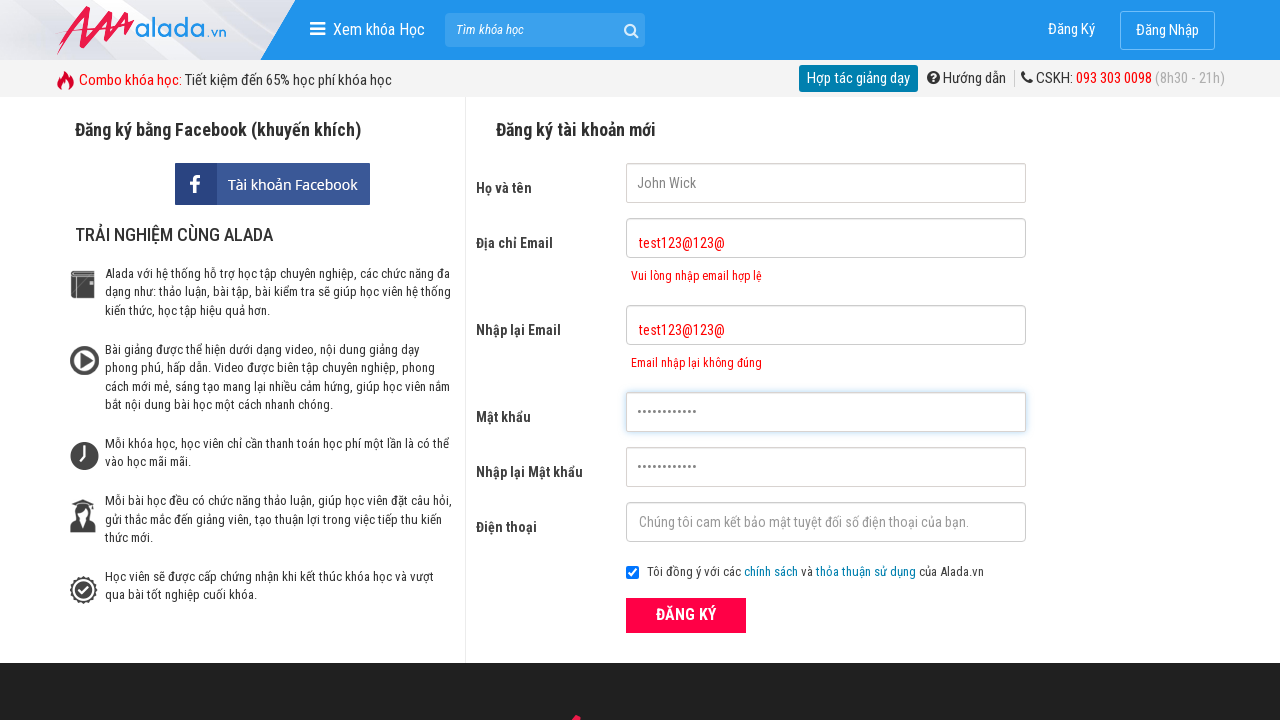

Filled phone number field with '0935210823' on input#txtPhone
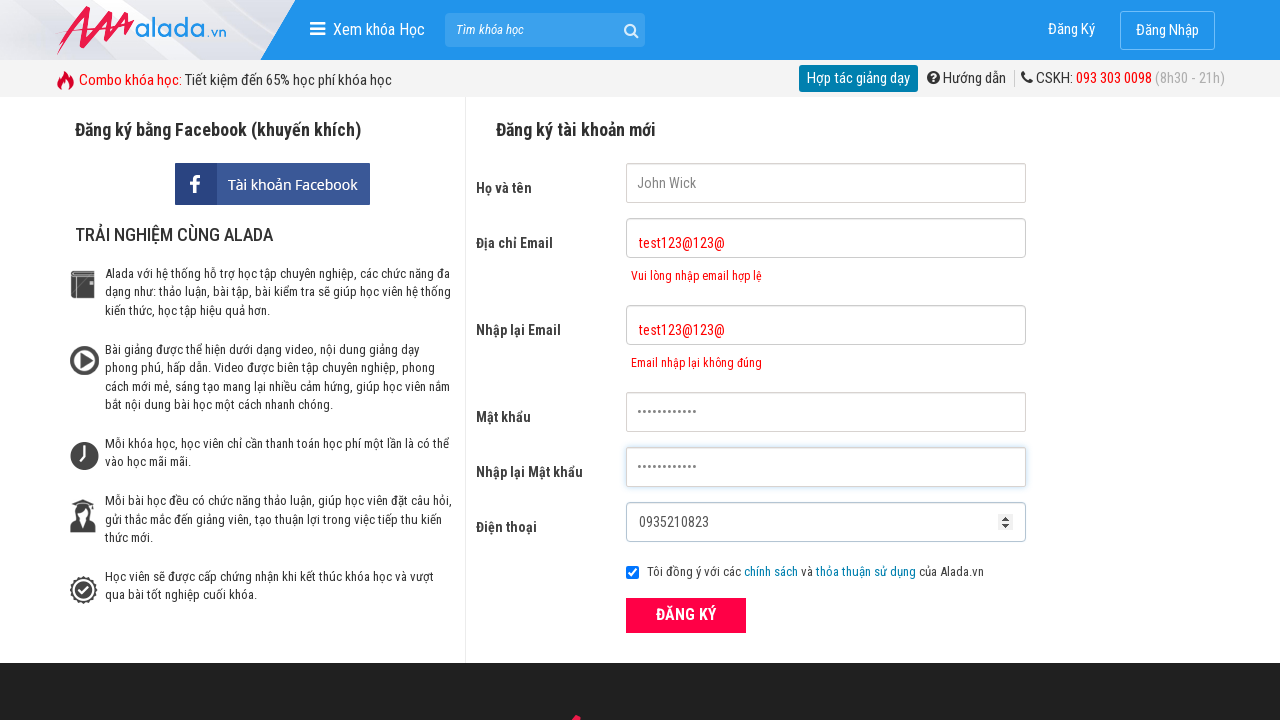

Clicked submit button to register with invalid email at (686, 615) on button[type='submit']
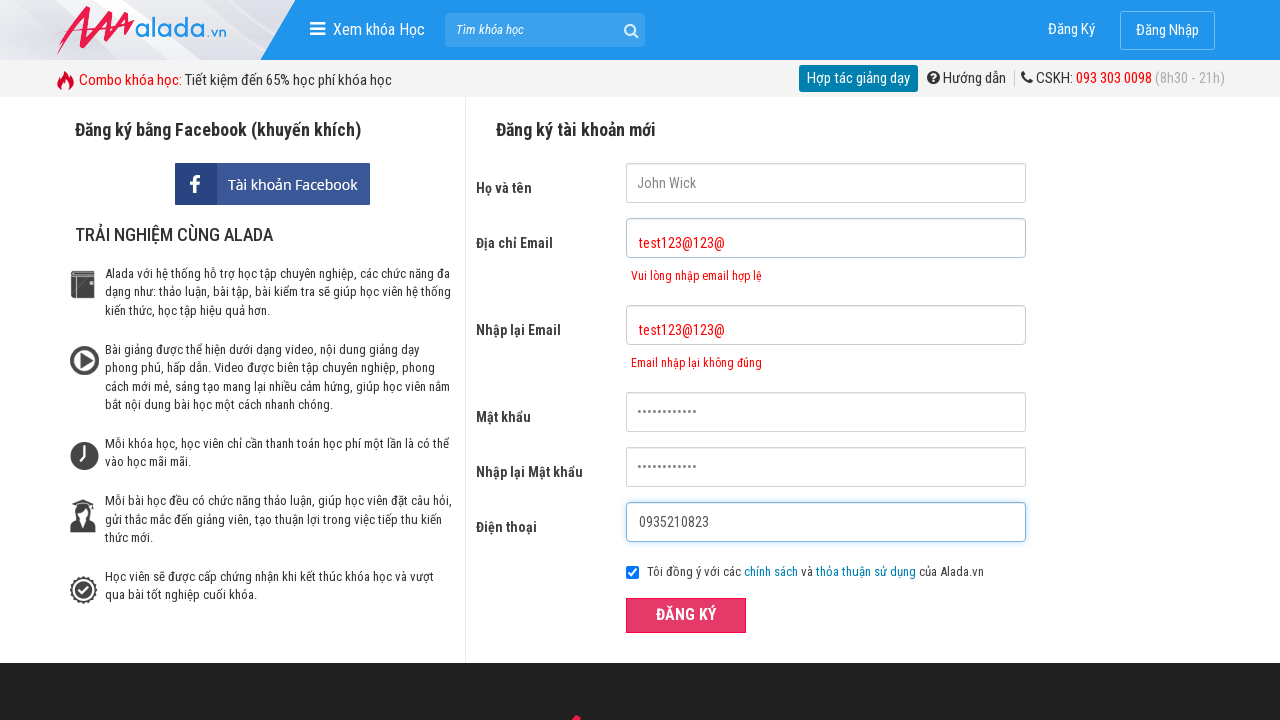

Email error message appeared
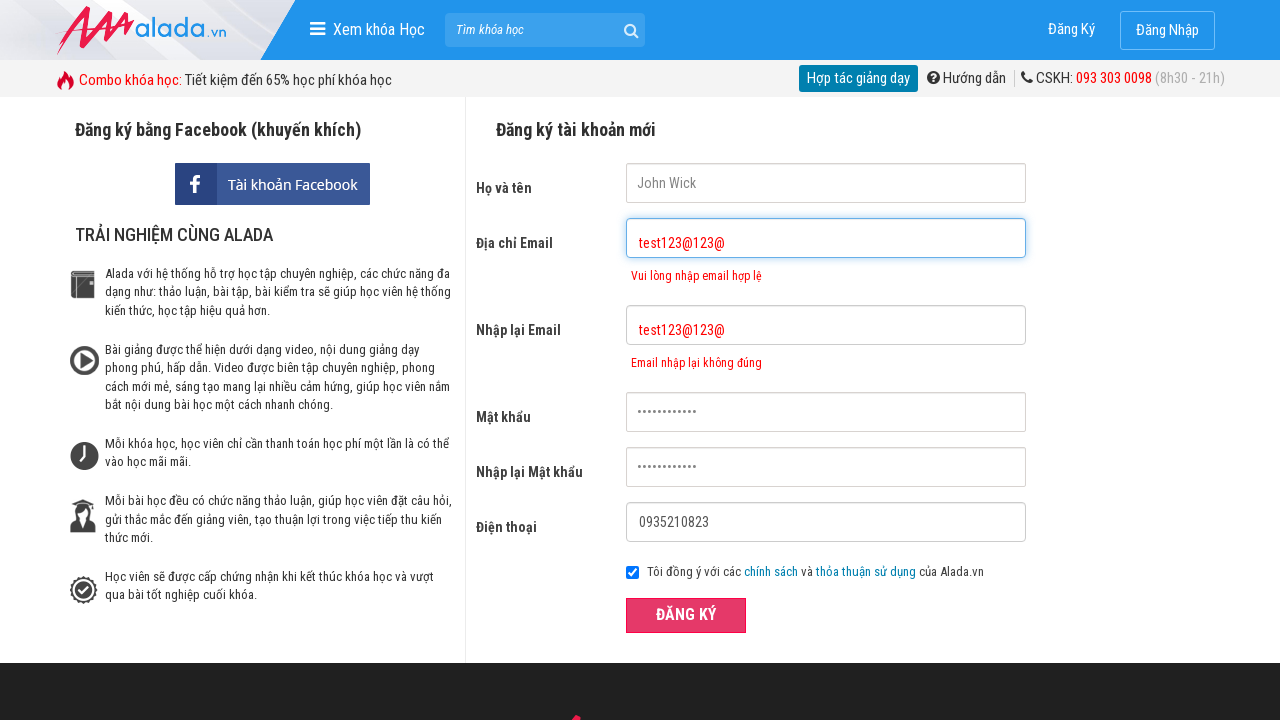

Confirm email error message appeared
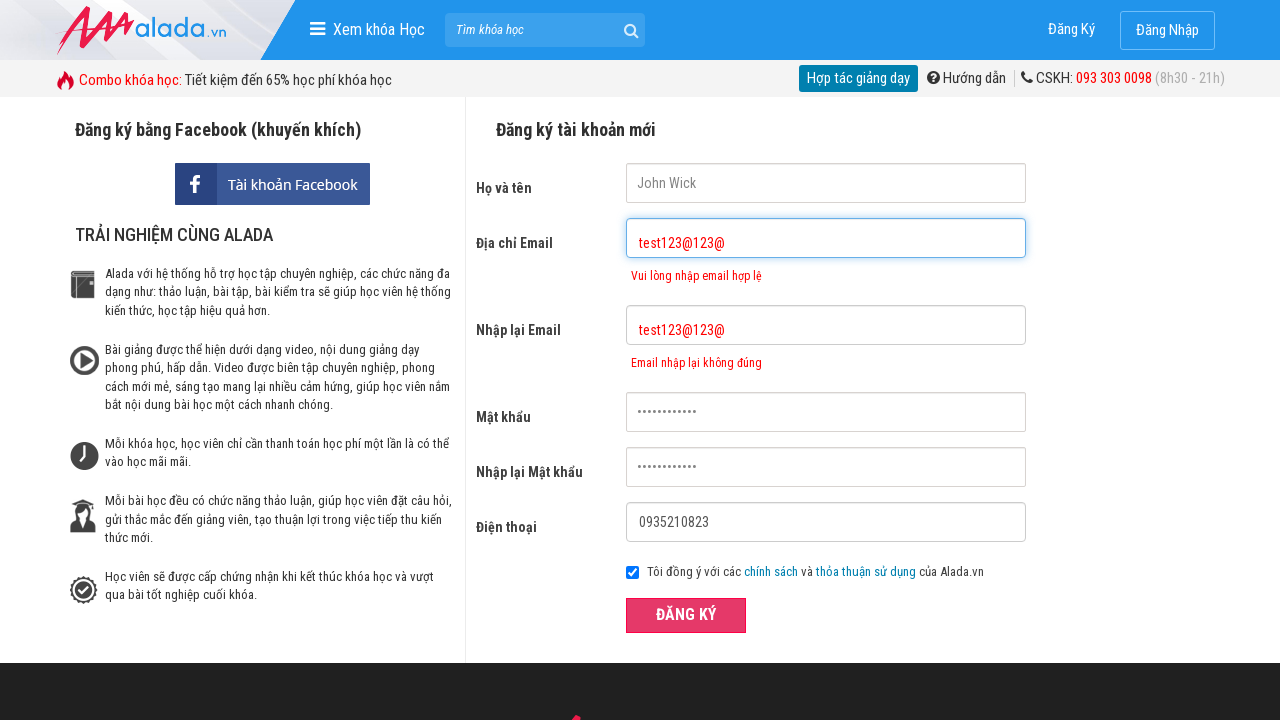

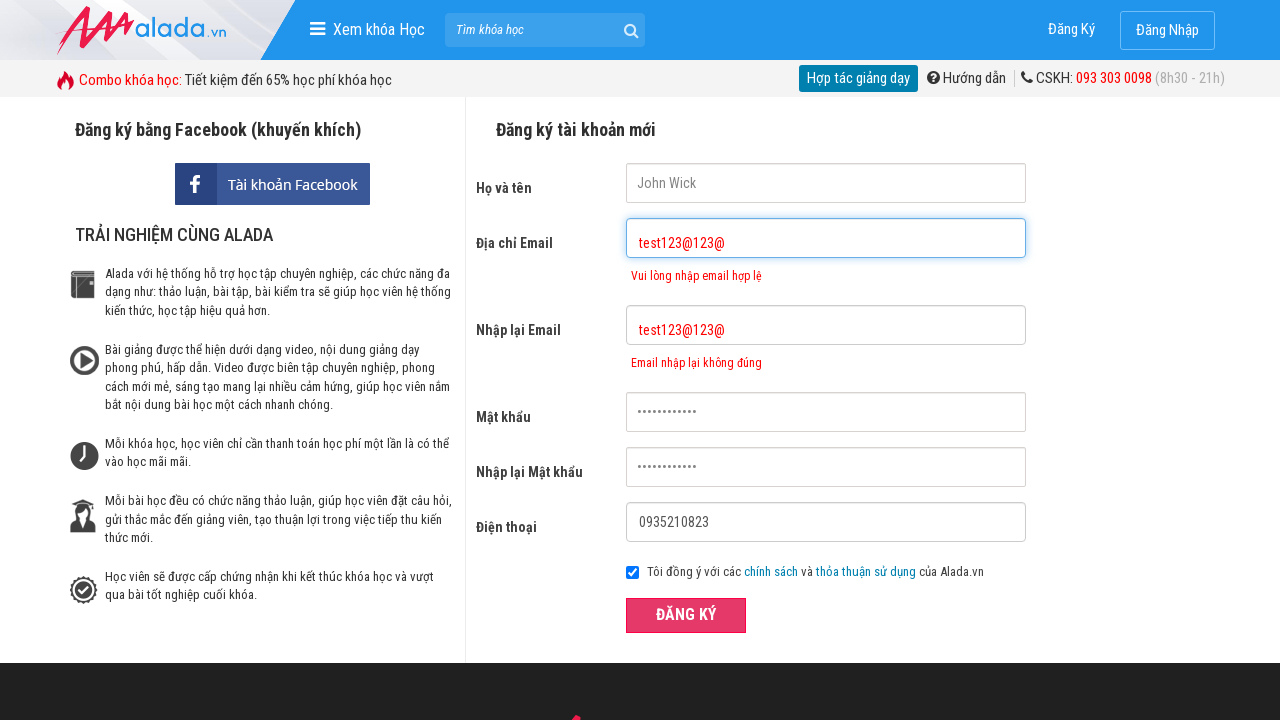